Sorts transactions by clicking the "Sum" column header and verifies the sort operation completes

Starting URL: https://webix.com/demos/bank-app/#!/top/transactions

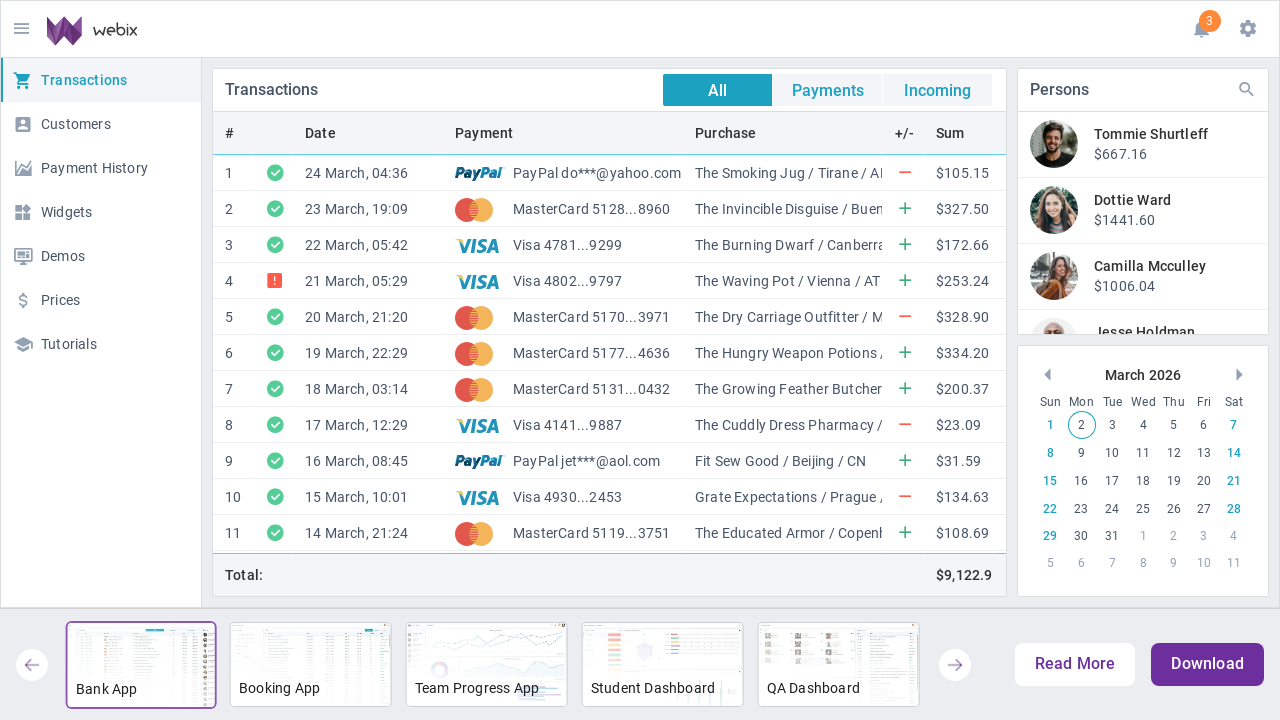

Data table loaded
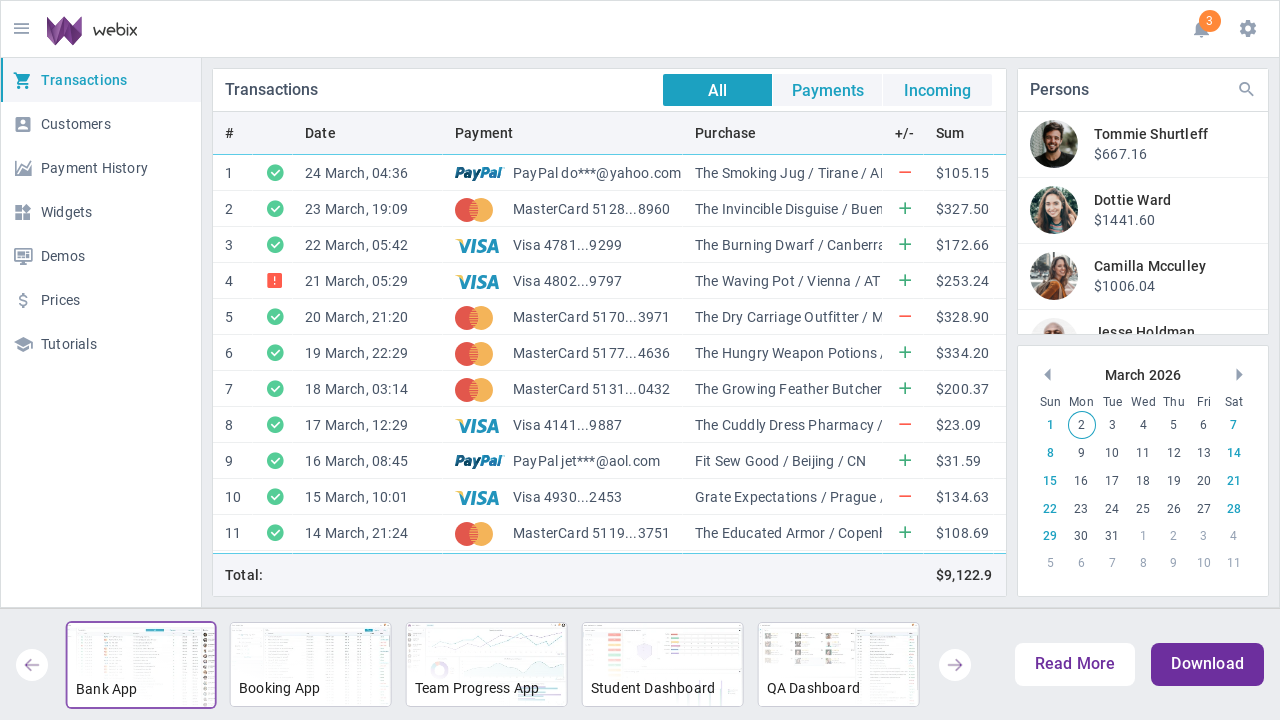

Clicked 'Sum' column header to sort transactions at (959, 134) on xpath=//div[contains(@class, "webix_hcell") and text()="Sum"]
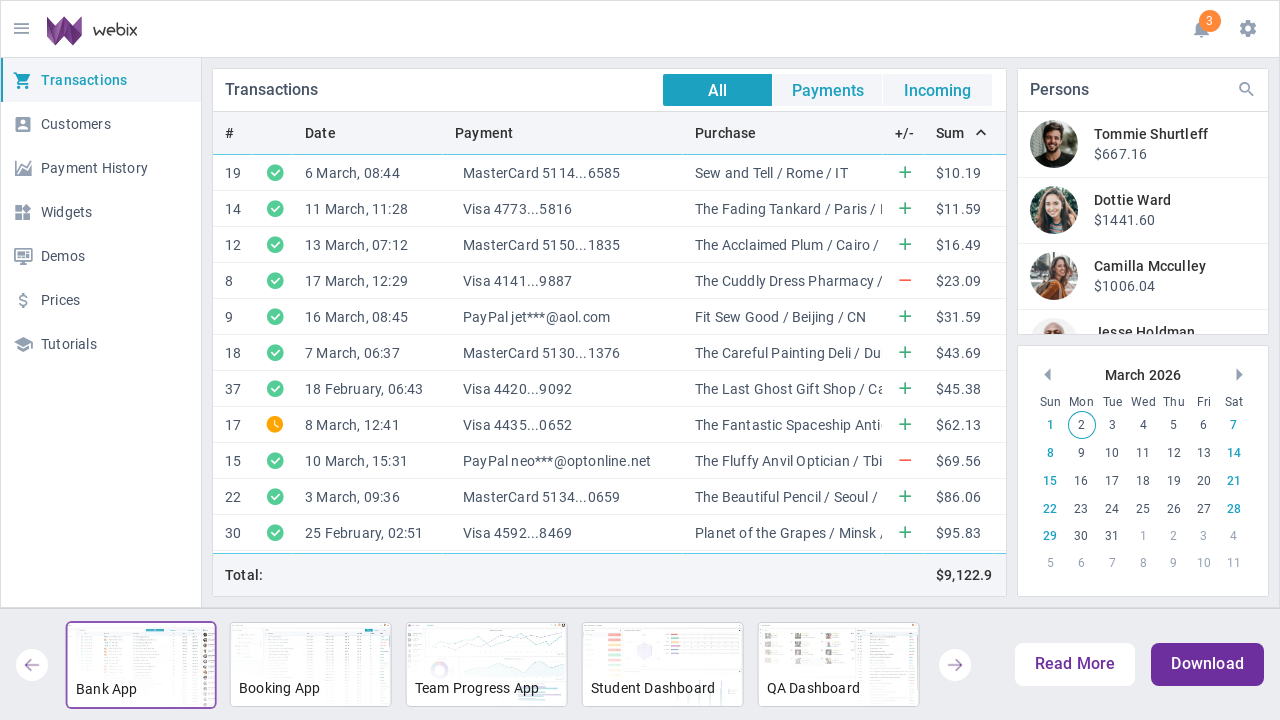

Data table updated after sort operation
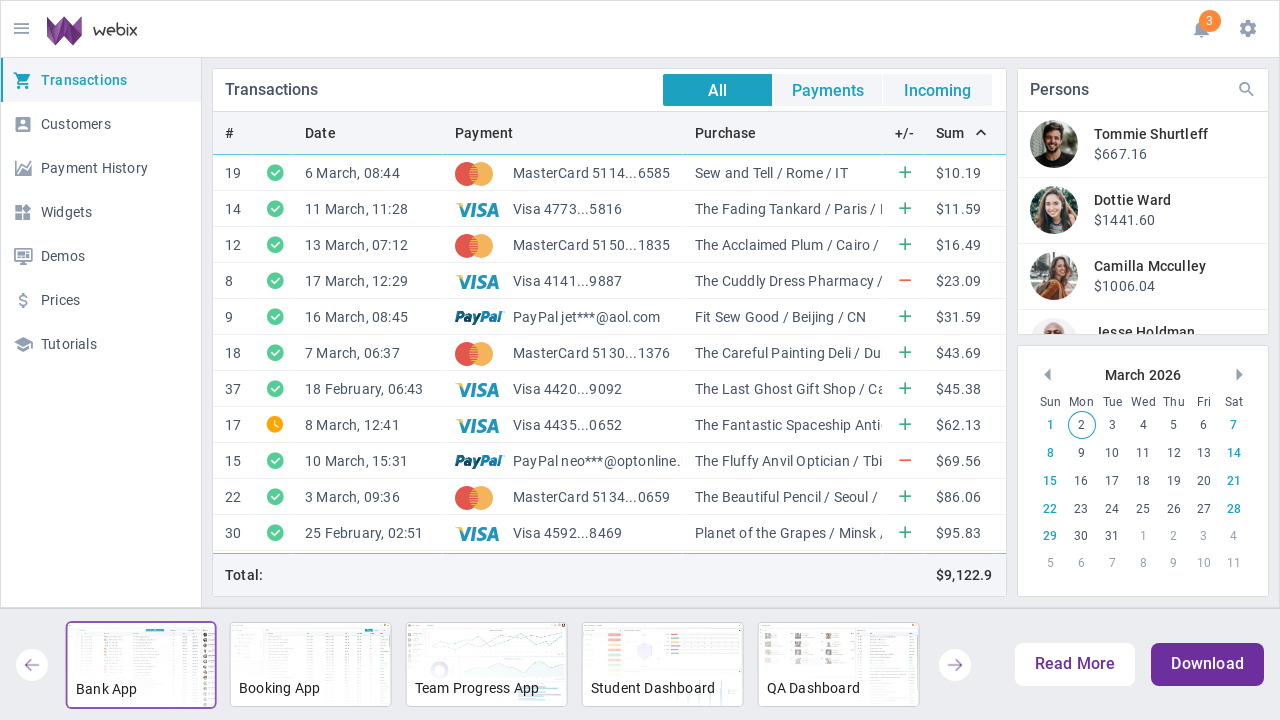

Verified sort operation completed by confirming first amount cell exists
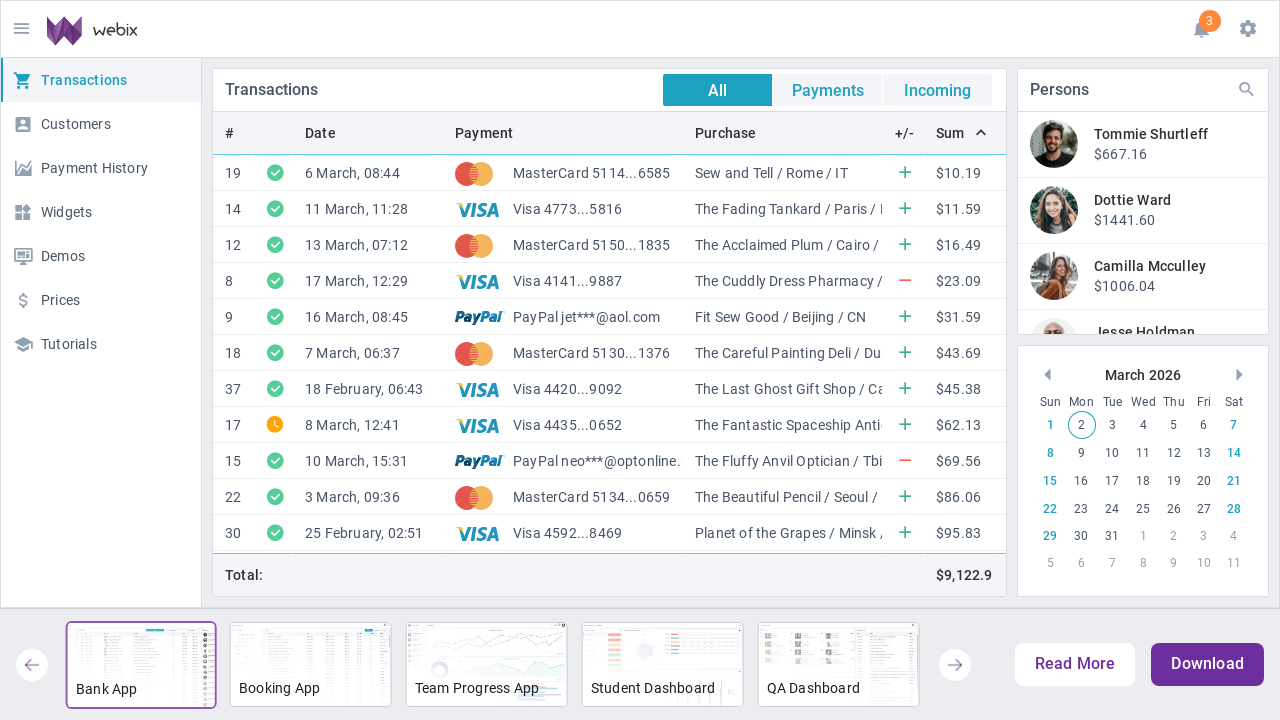

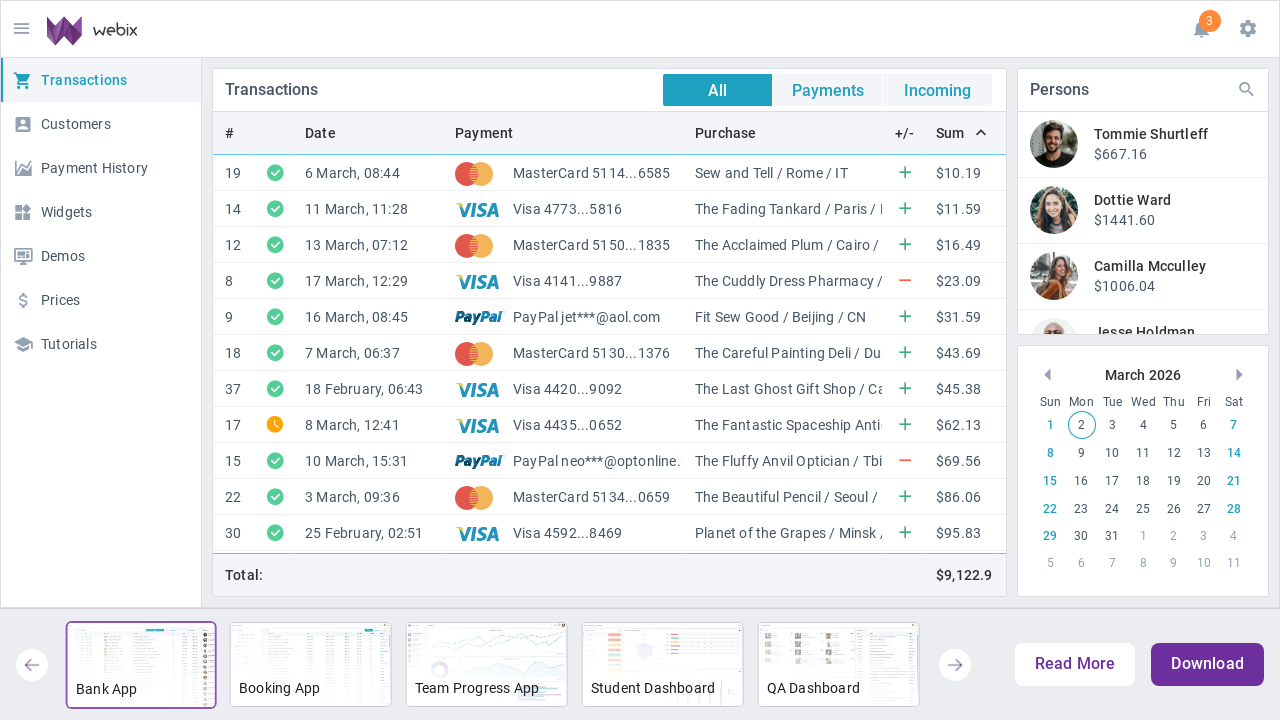